Tests registration form validation by submitting empty form and verifying error messages are displayed for all required fields

Starting URL: https://alada.vn/tai-khoan/dang-ky.html

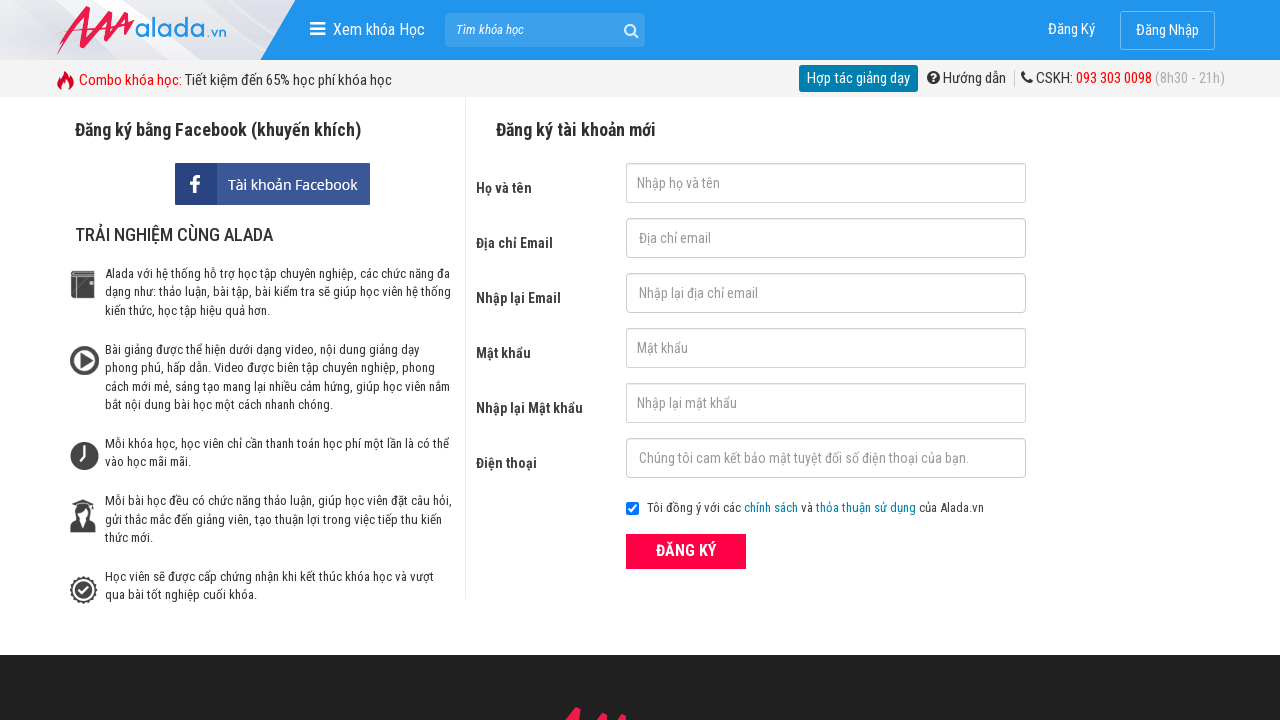

Navigated to registration page
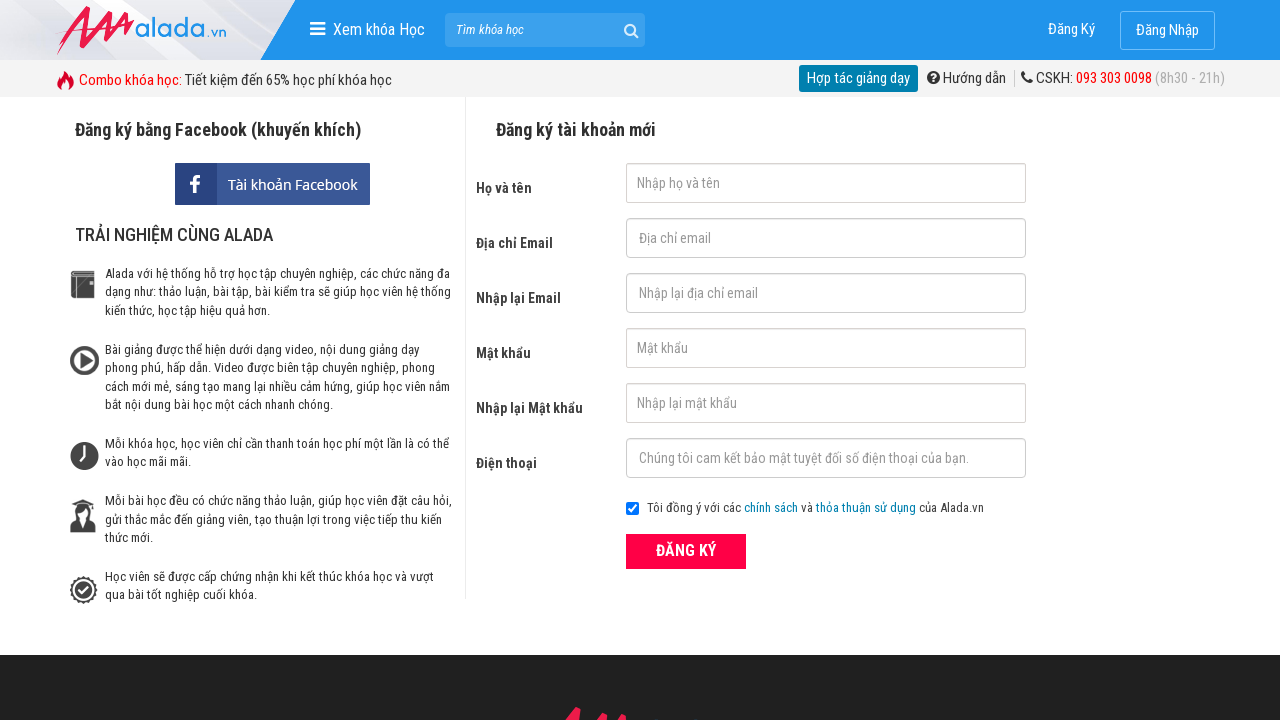

Clicked submit button to trigger validation on empty form at (686, 551) on button[type='submit']
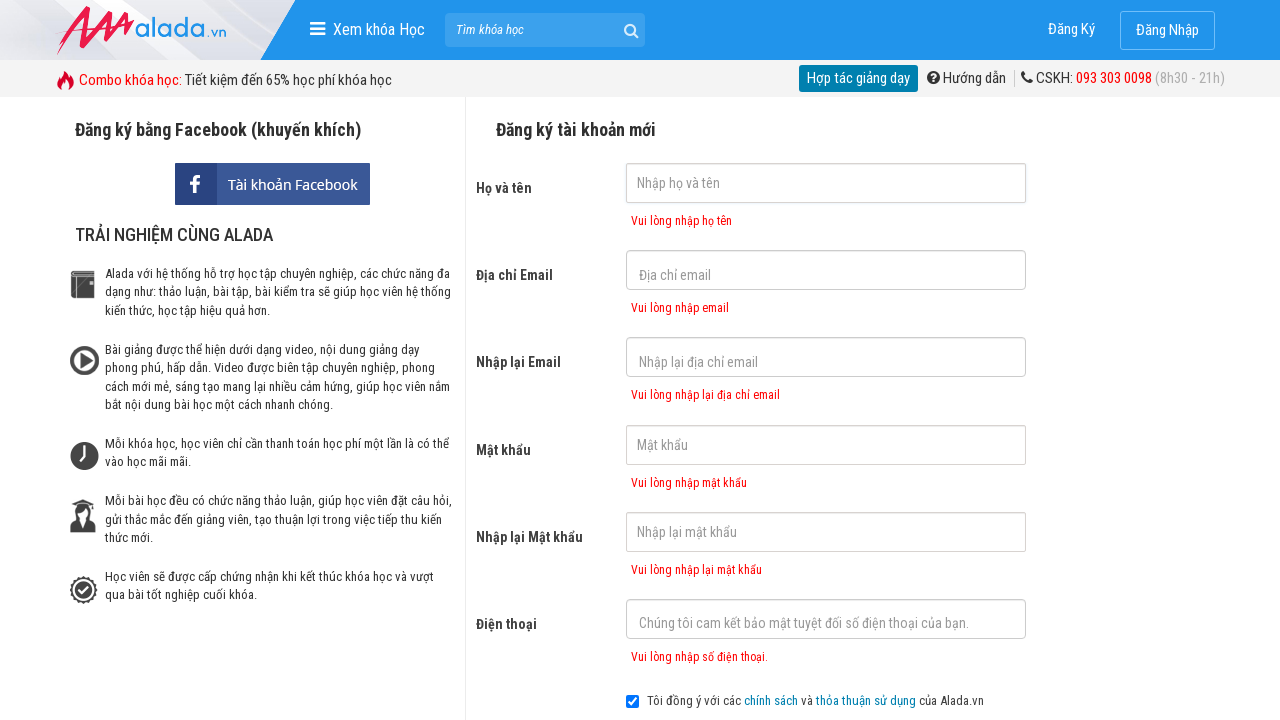

First name error message appeared
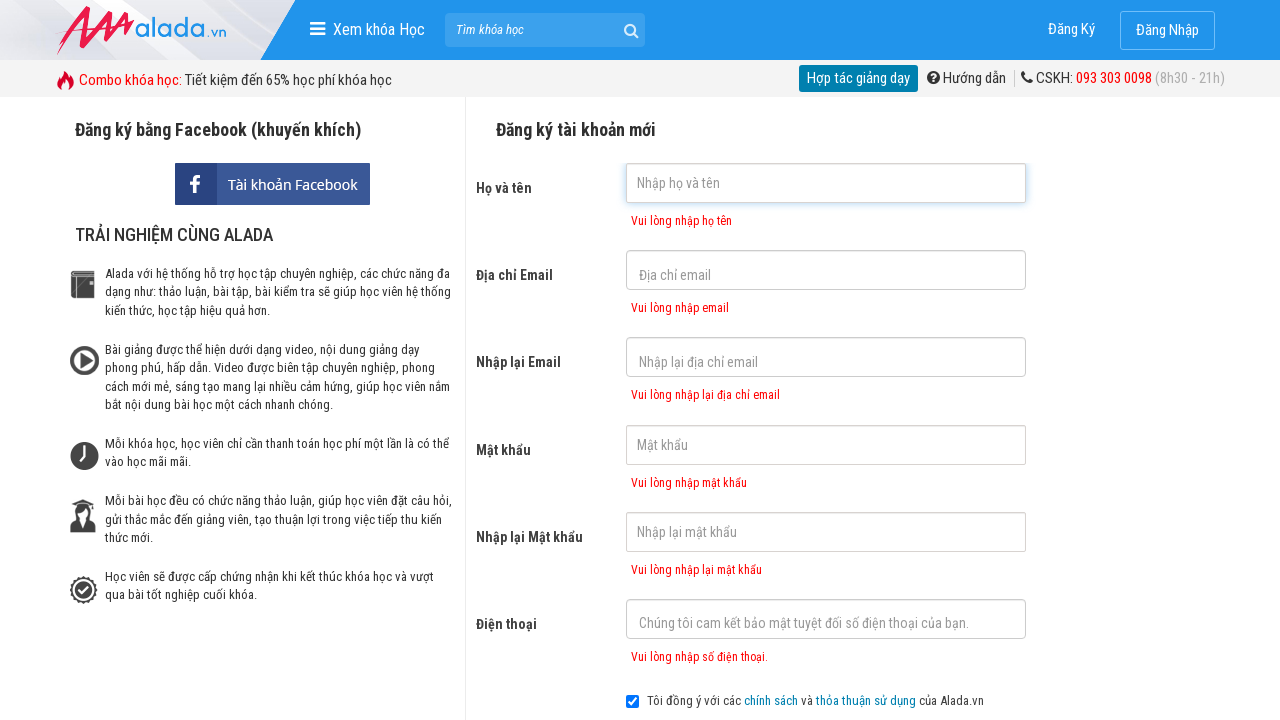

Email error message appeared
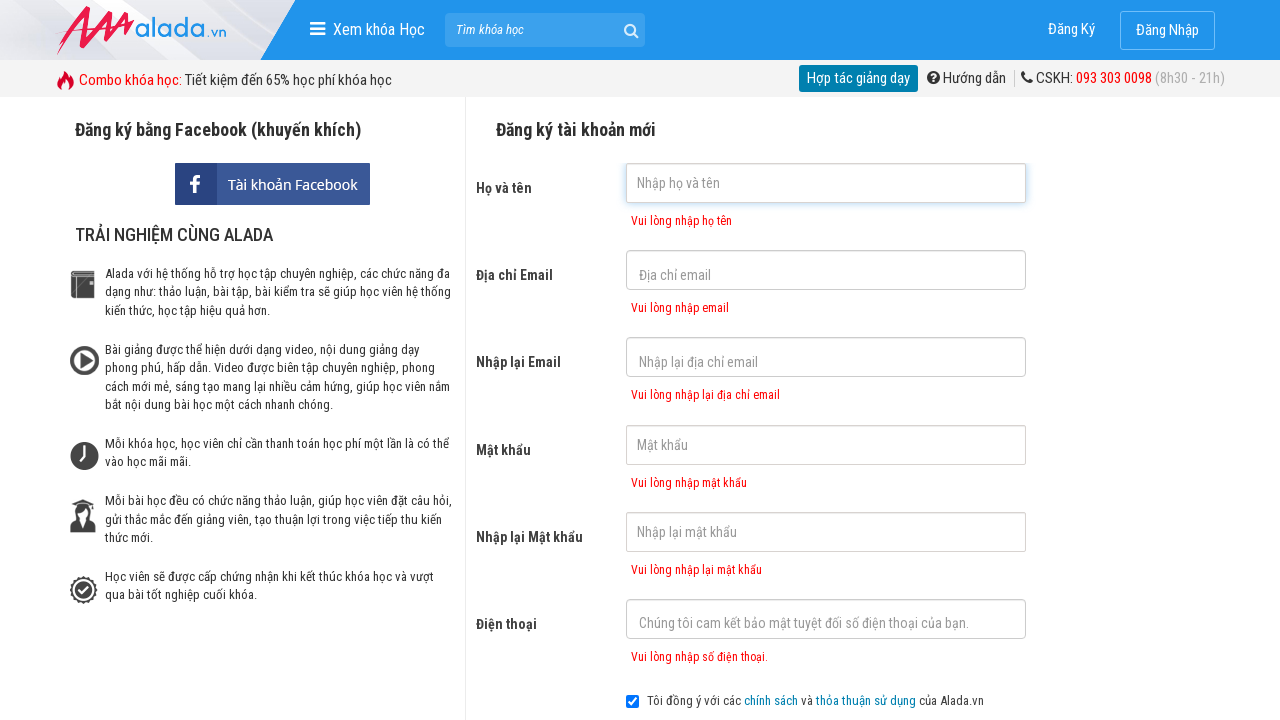

Confirm email error message appeared
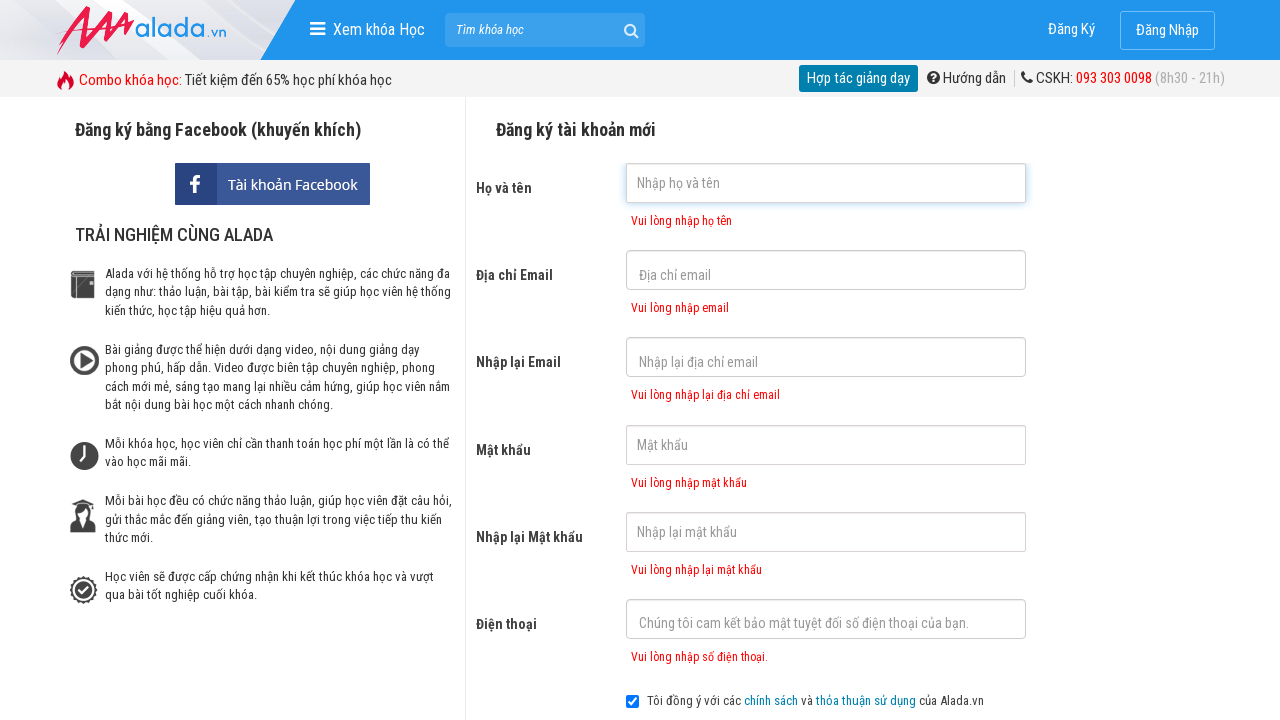

Password error message appeared
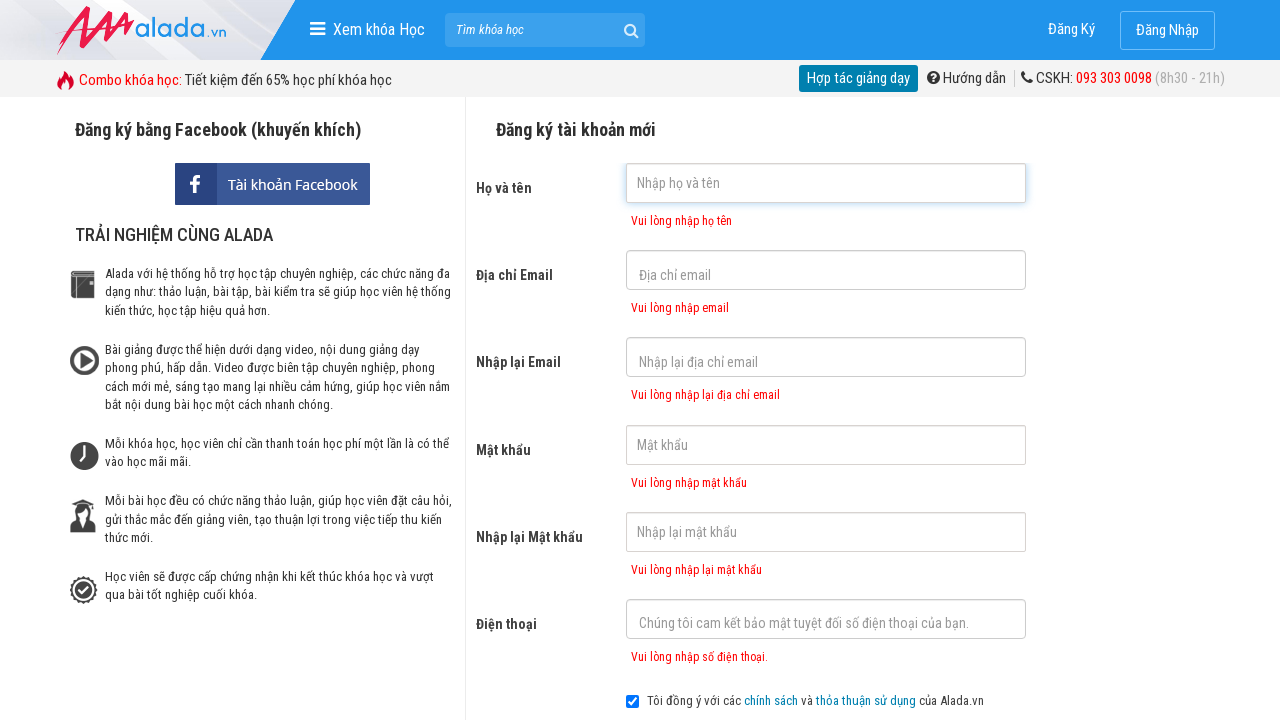

Confirm password error message appeared
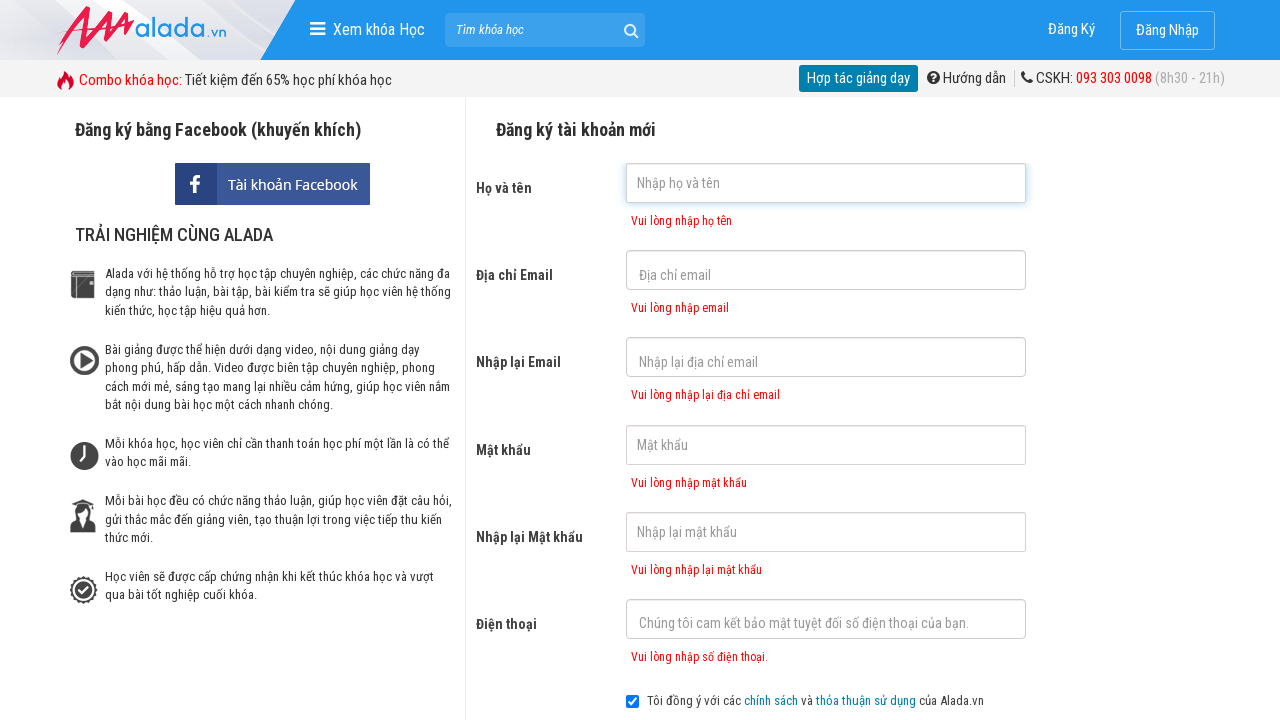

Phone error message appeared
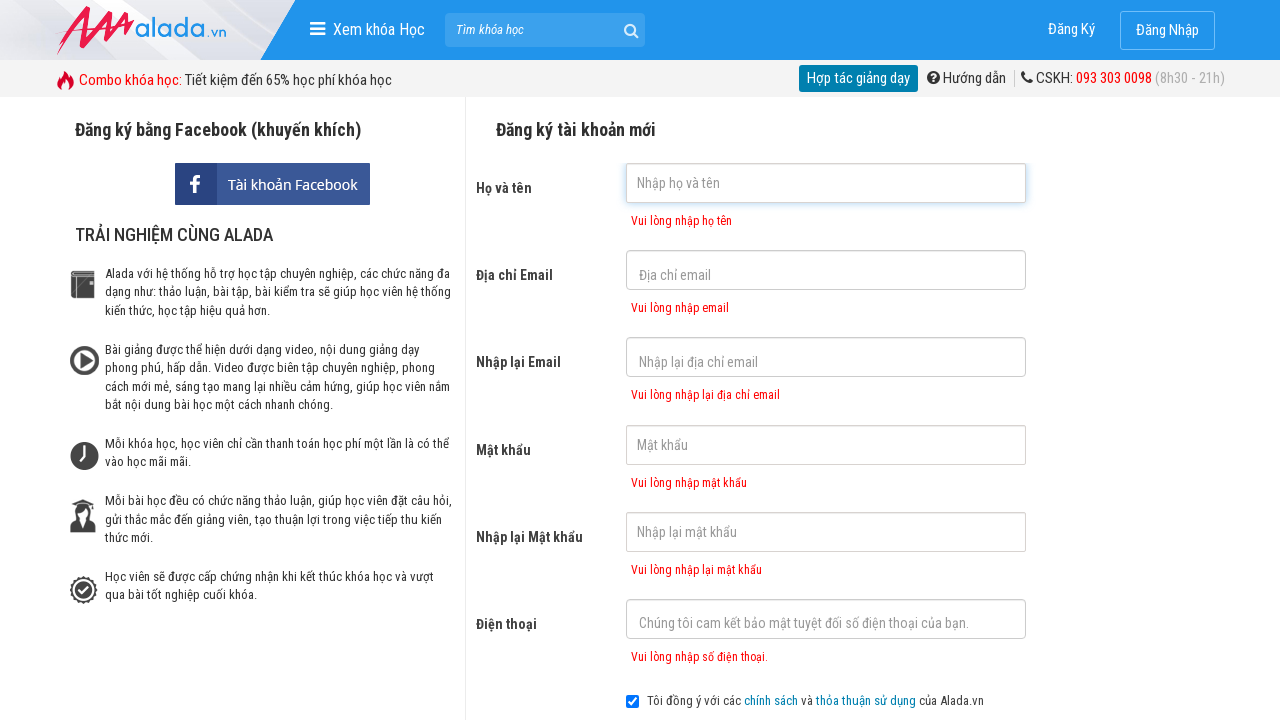

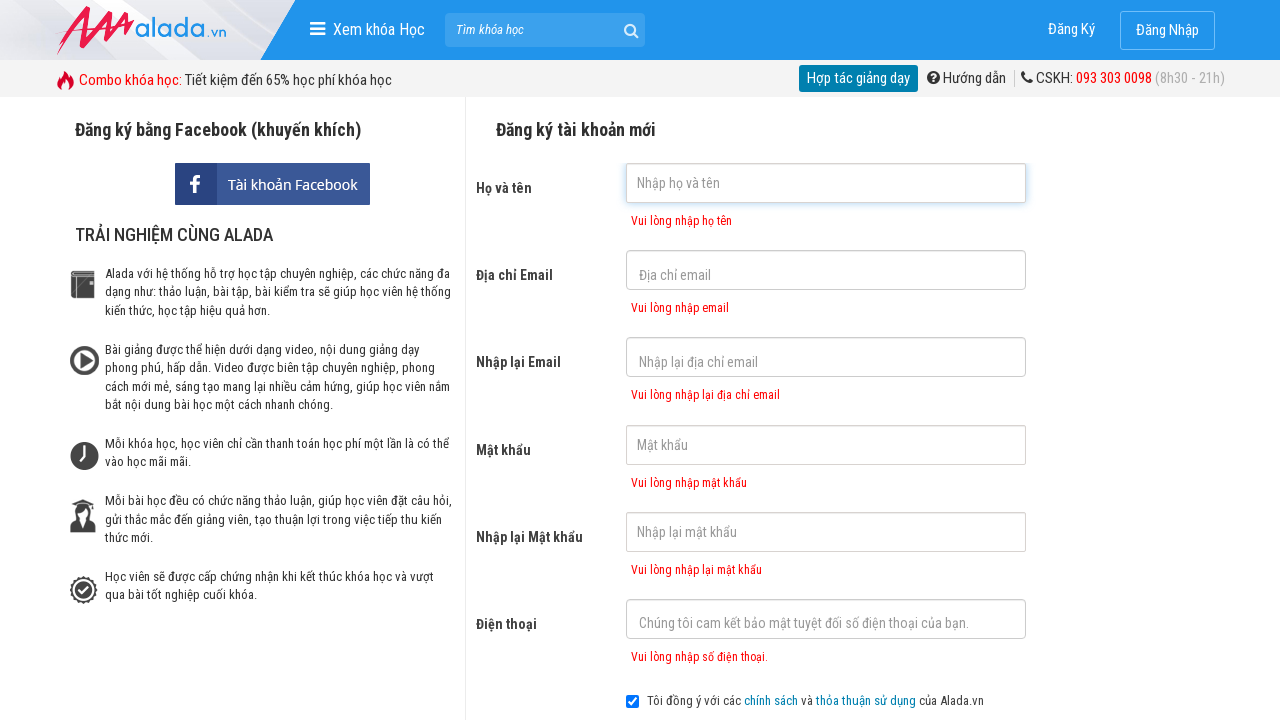